Tests interaction with a music lessons page by clicking on a keynote button three times, simulating playing musical notes.

Starting URL: https://www.apronus.com/music/lessons/unit01.htm

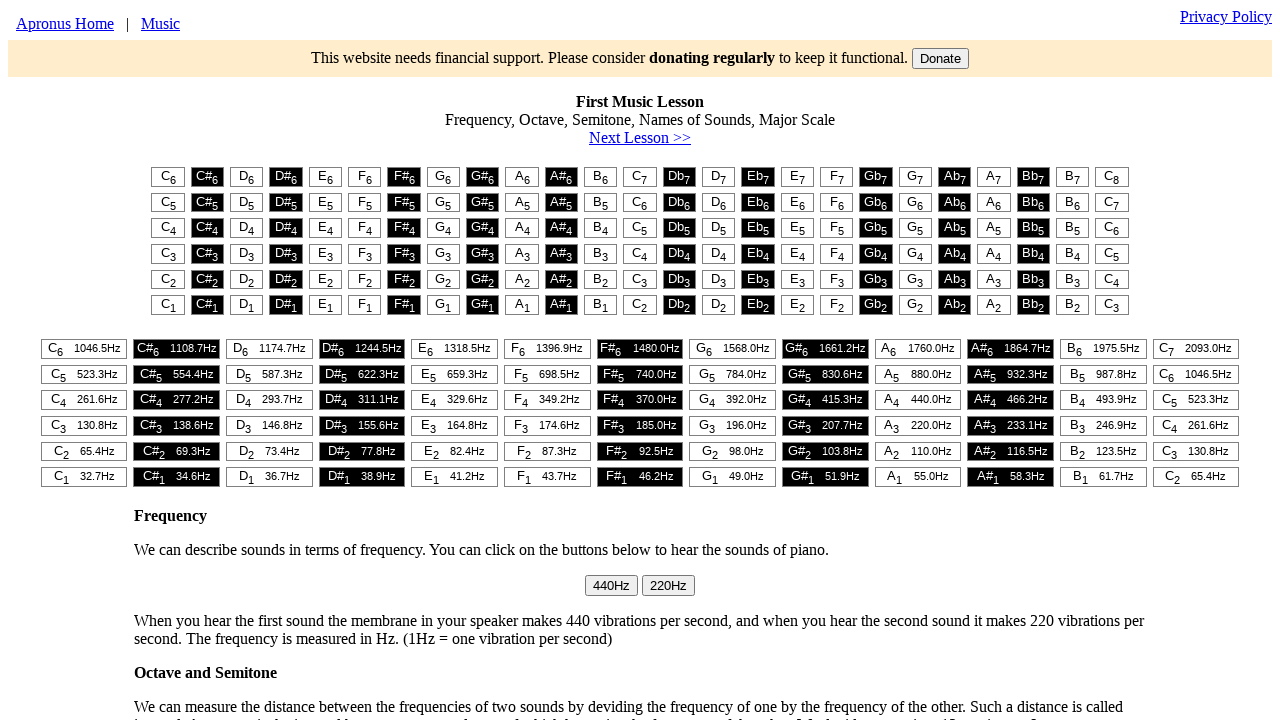

Clicked keynote button (first time) at (168, 177) on #t1 > table > tr:nth-child(1) > td:nth-child(1) > button
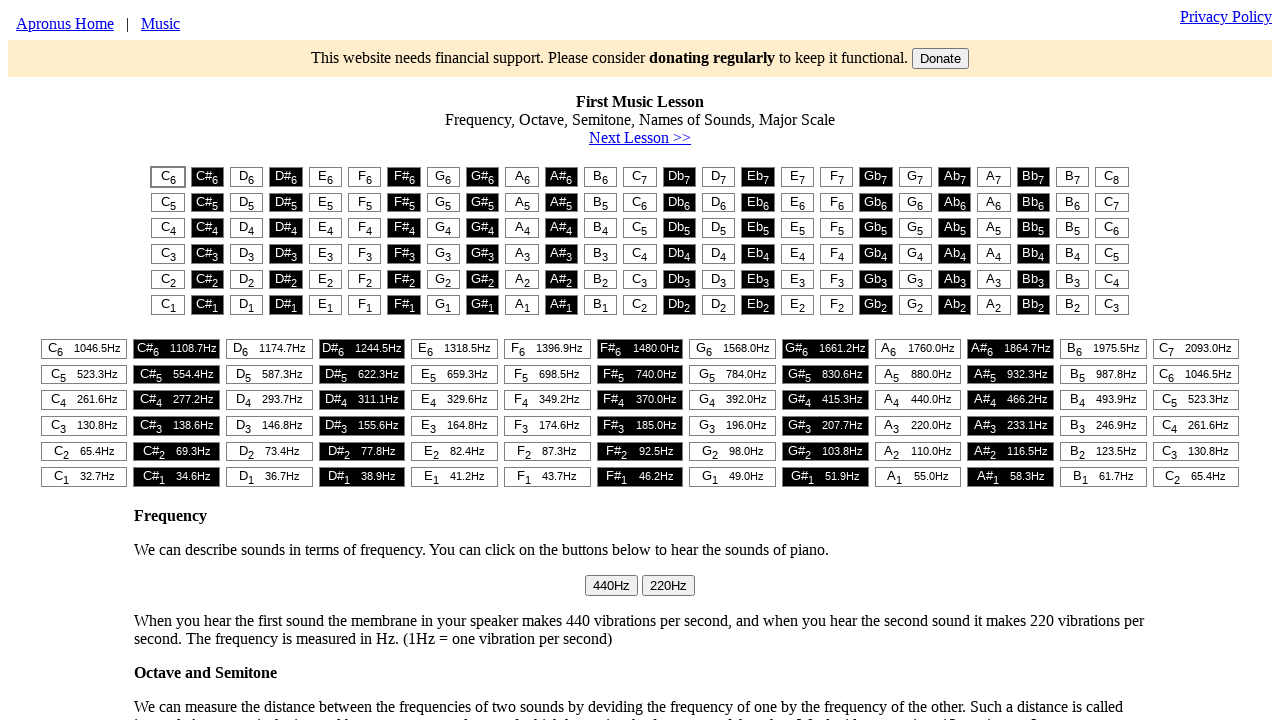

Clicked keynote button (second time) at (168, 177) on #t1 > table > tr:nth-child(1) > td:nth-child(1) > button
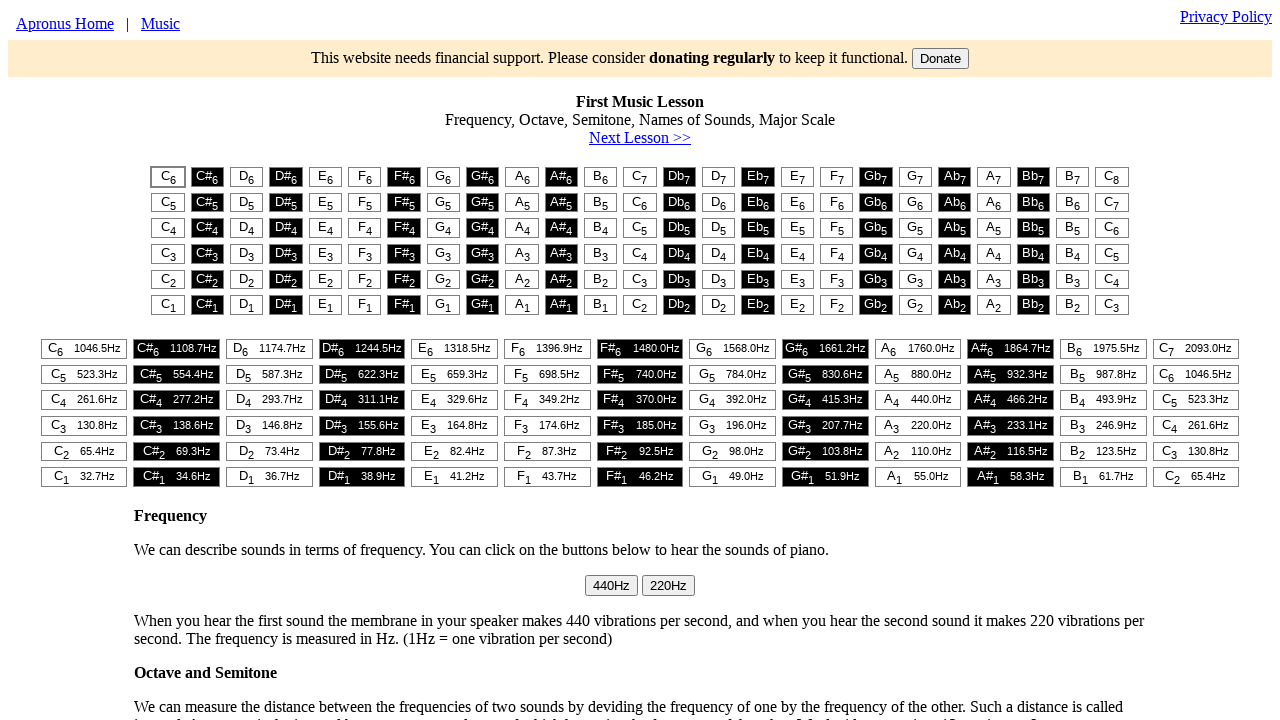

Clicked keynote button (third time) at (168, 177) on #t1 > table > tr:nth-child(1) > td:nth-child(1) > button
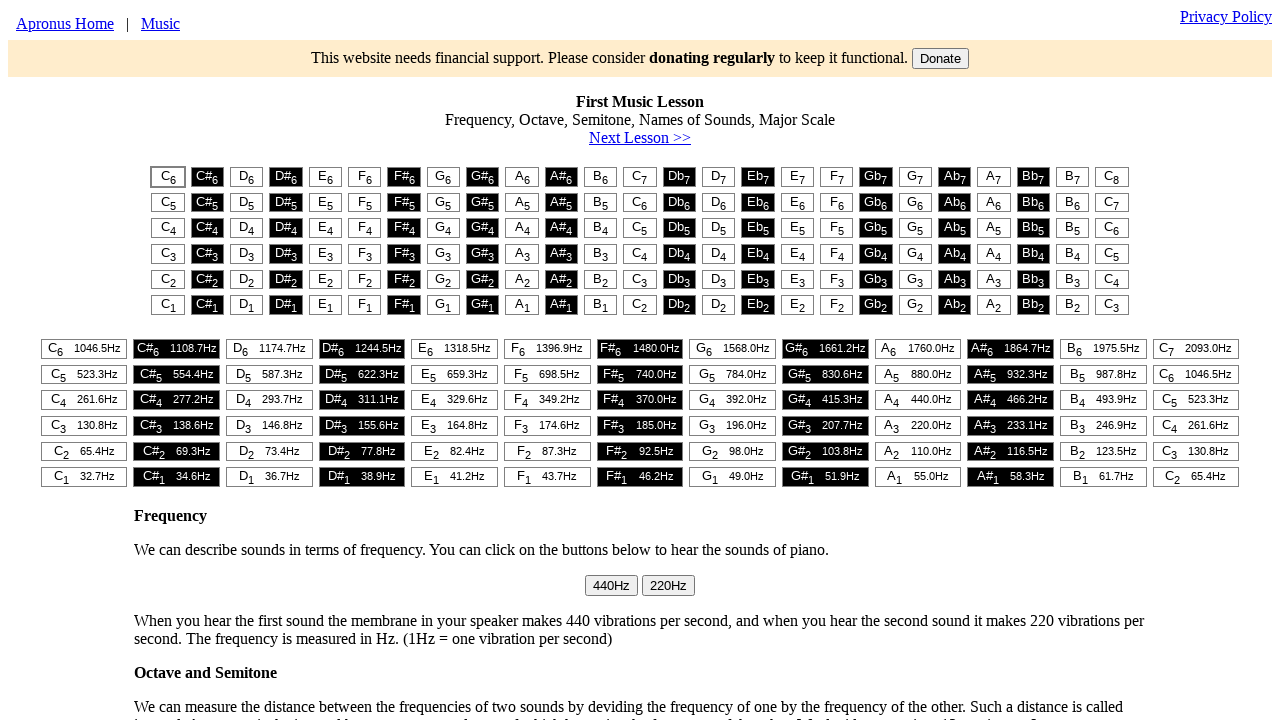

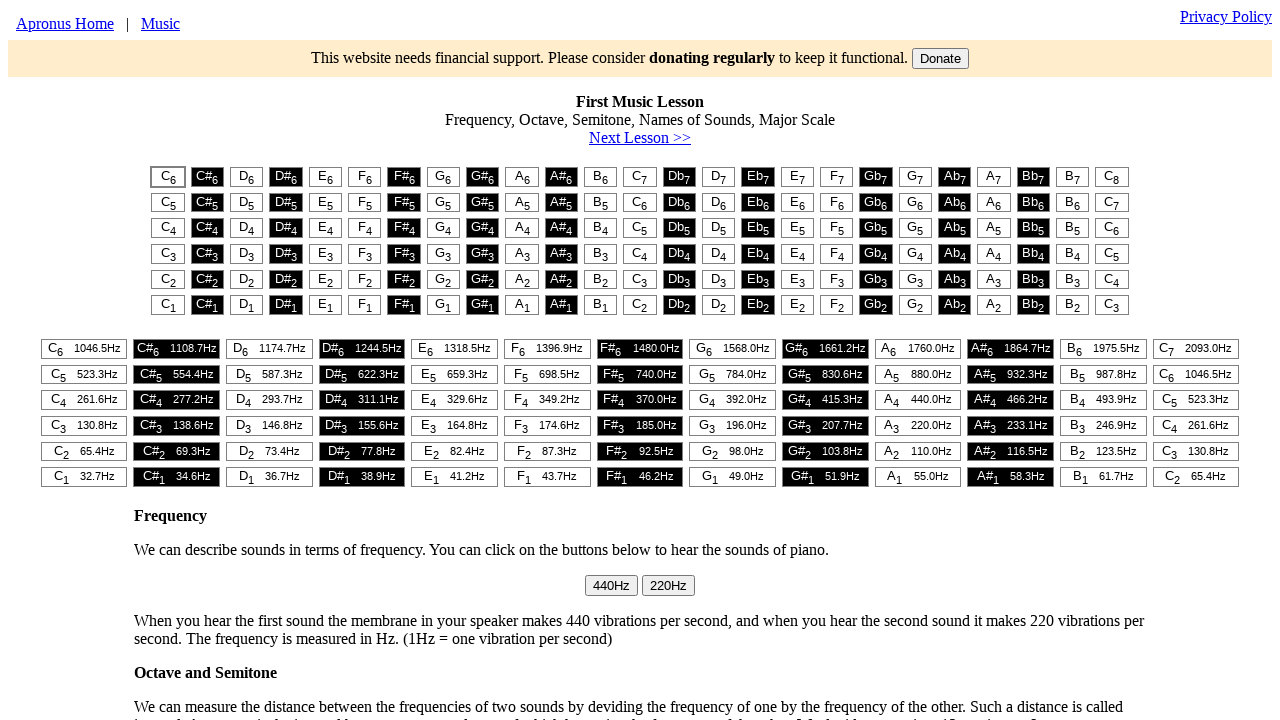